Tests switching to the mobile version of the website by clicking the mobile version link

Starting URL: https://wookie.com.ua/ua/

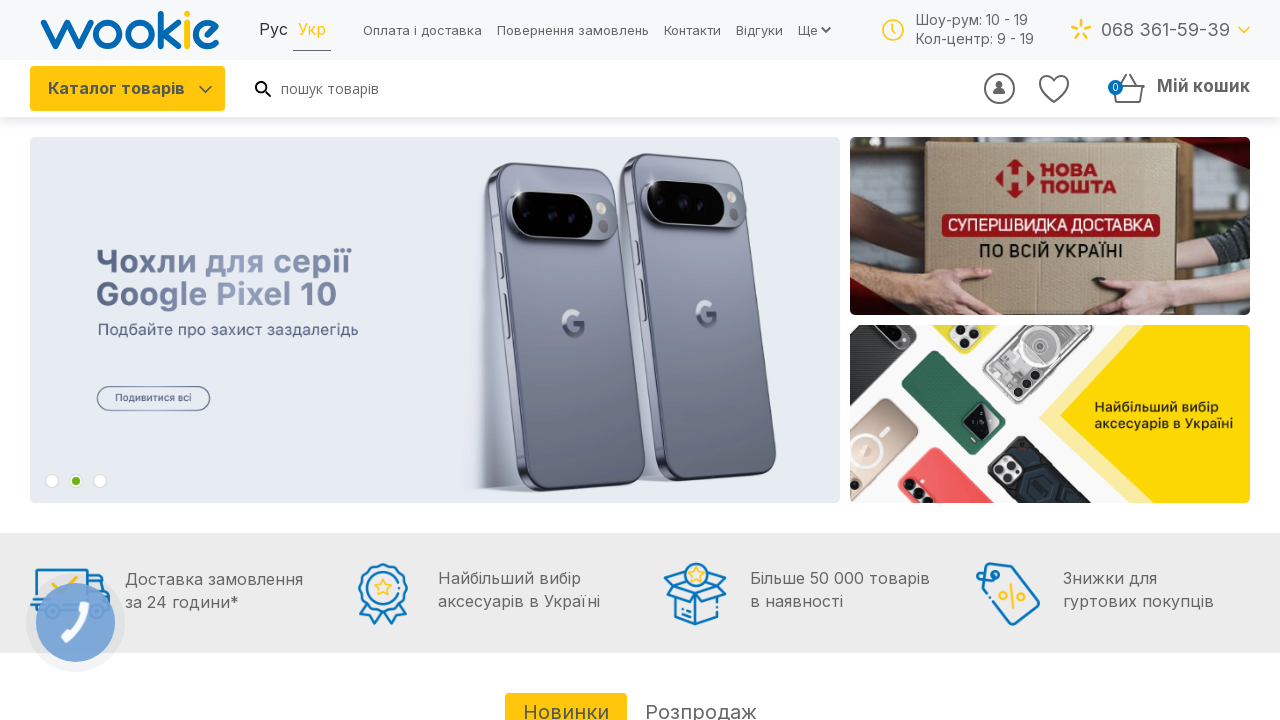

Navigated to https://wookie.com.ua/ua/
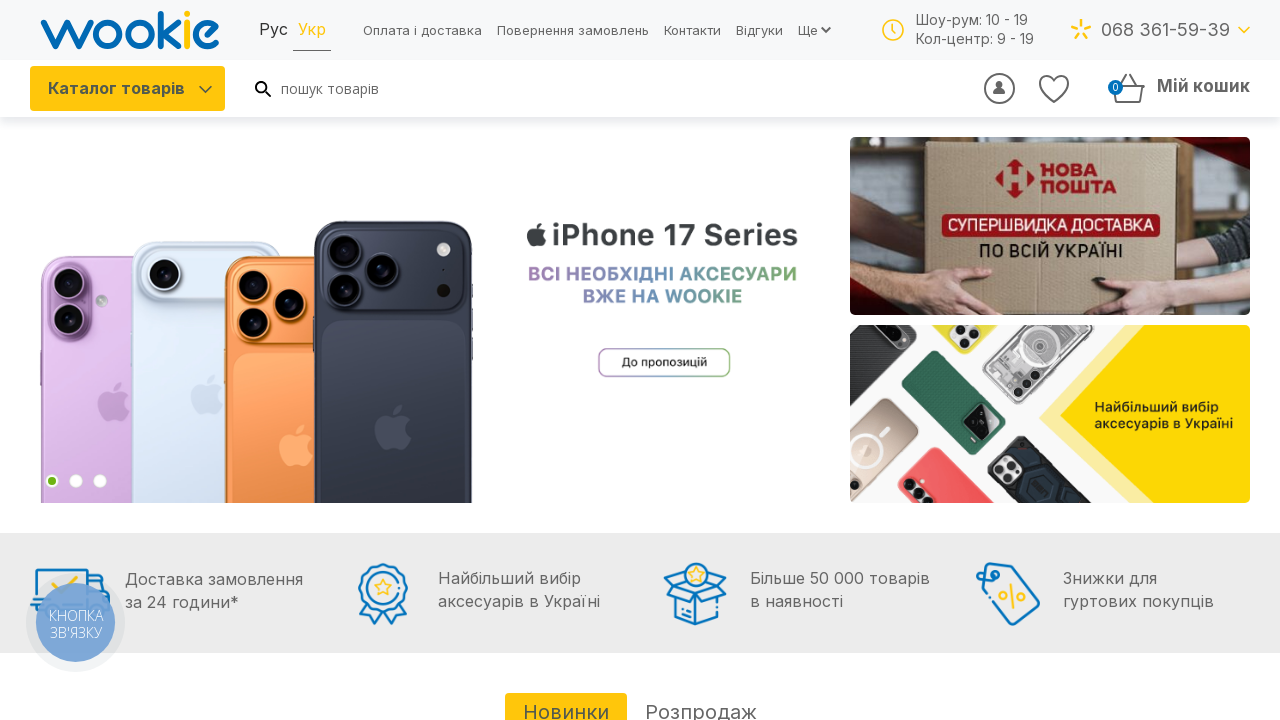

Clicked on mobile version link at (38, 419) on internal:role=link[name="Мобільна версія"i]
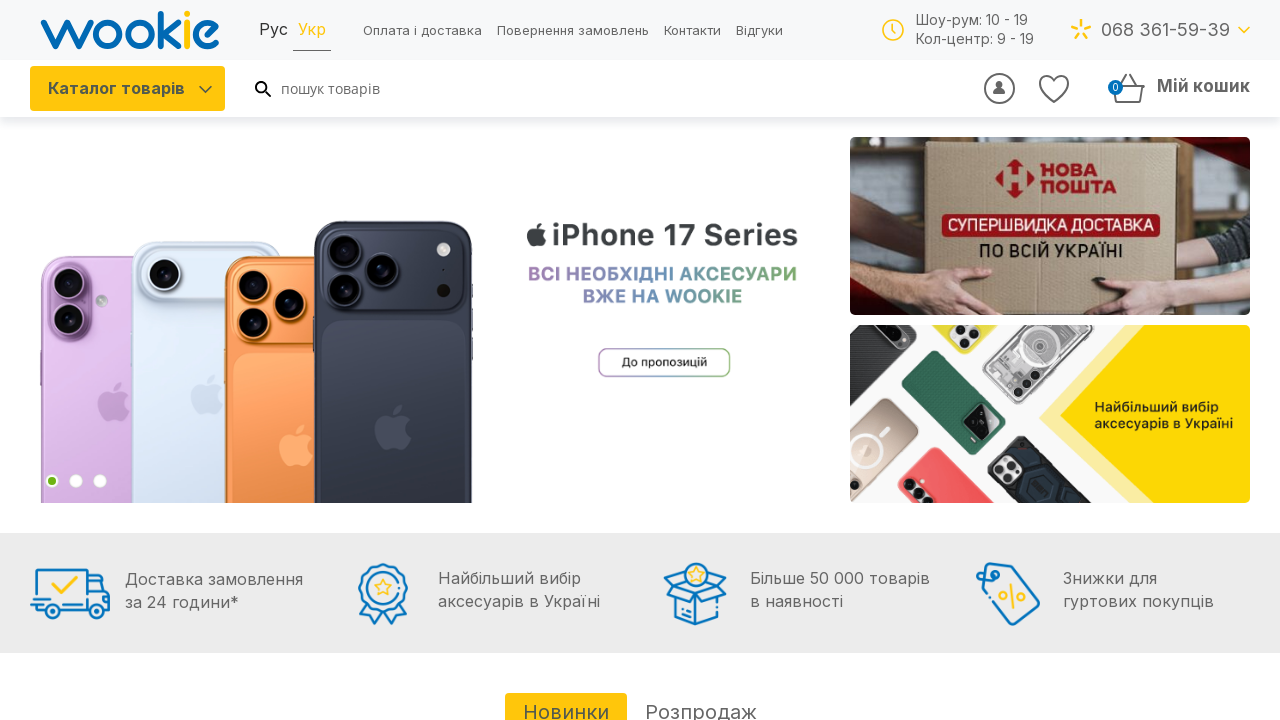

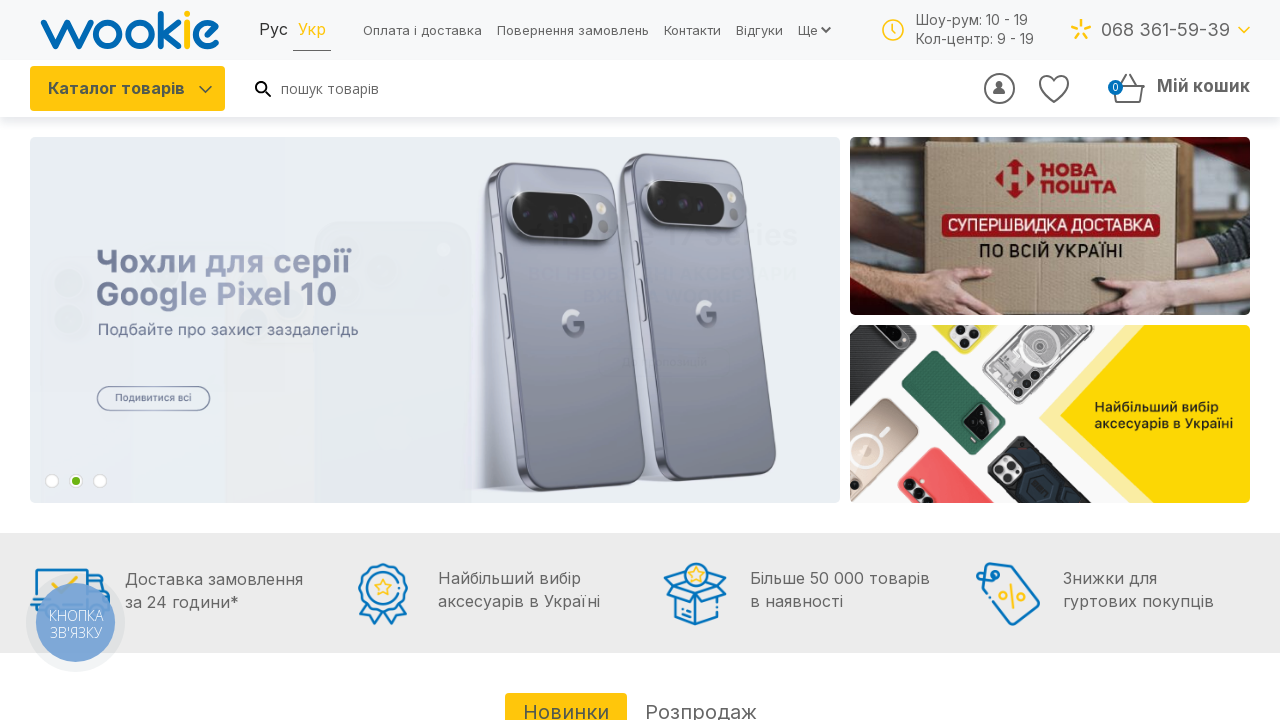